Tests web page scrolling functionality by scrolling to a fixed-header table element and verifying the table content is visible on the page.

Starting URL: https://rahulshettyacademy.com/AutomationPractice/

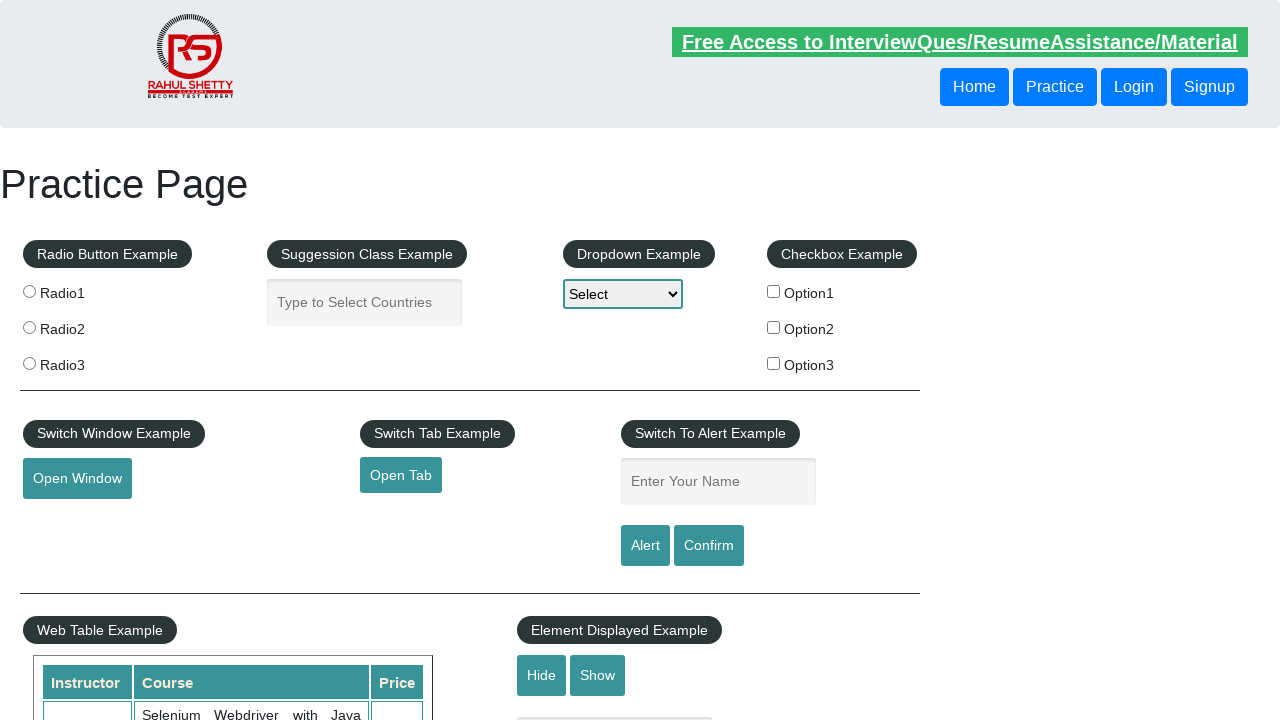

Scrolled to fixed-header table element using scrollIntoView()
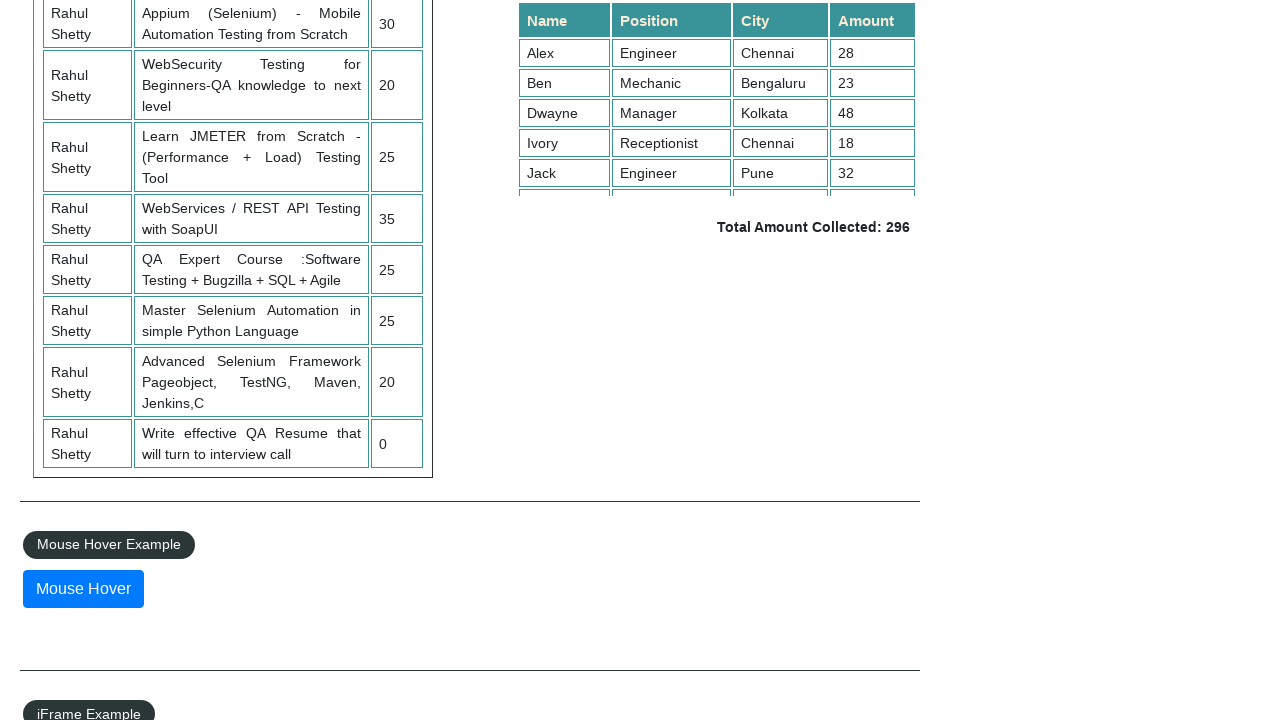

Verified fixed-header table element is visible on the page
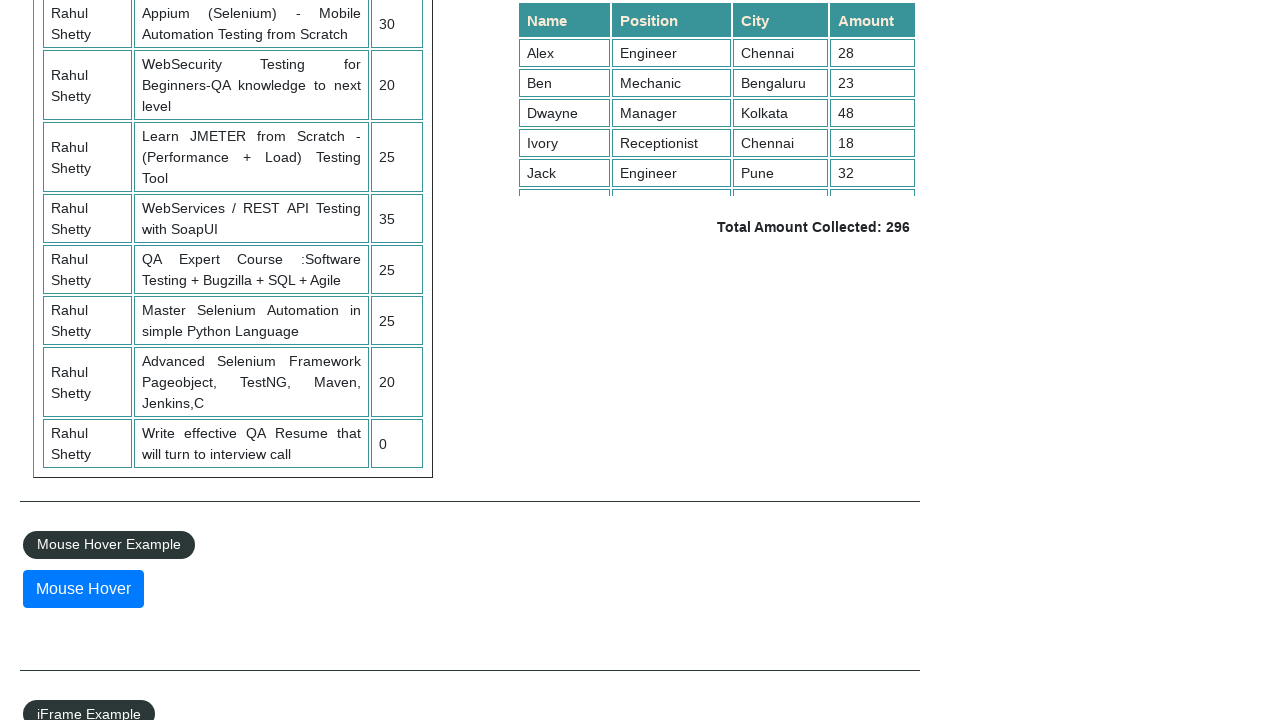

Verified table data cells in the 4th column are present and visible
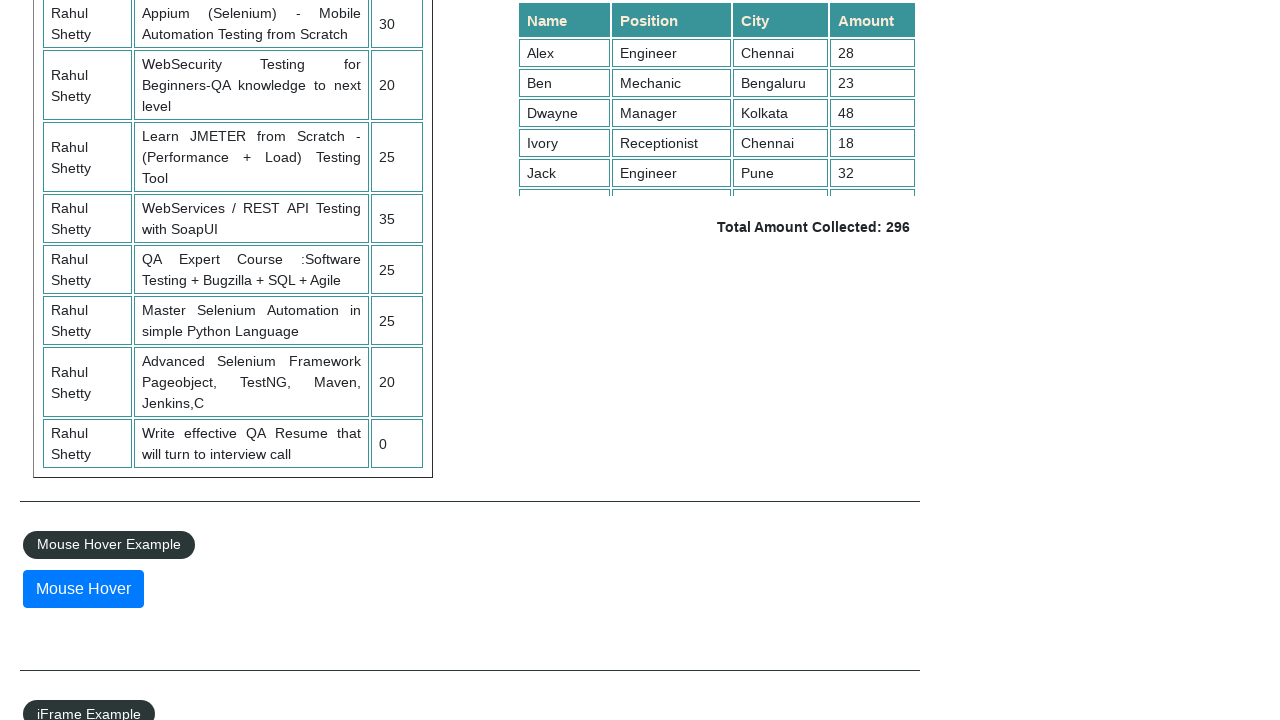

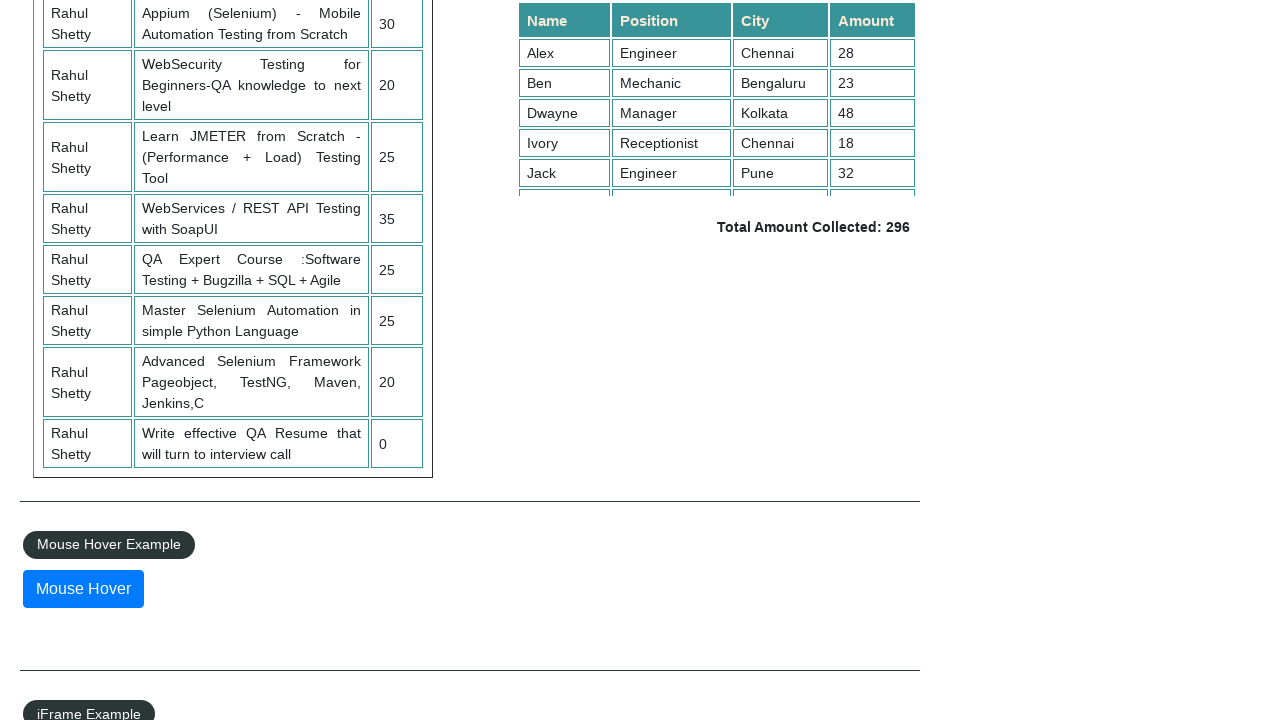